Tests that pressing Escape cancels edits and restores original text

Starting URL: https://demo.playwright.dev/todomvc

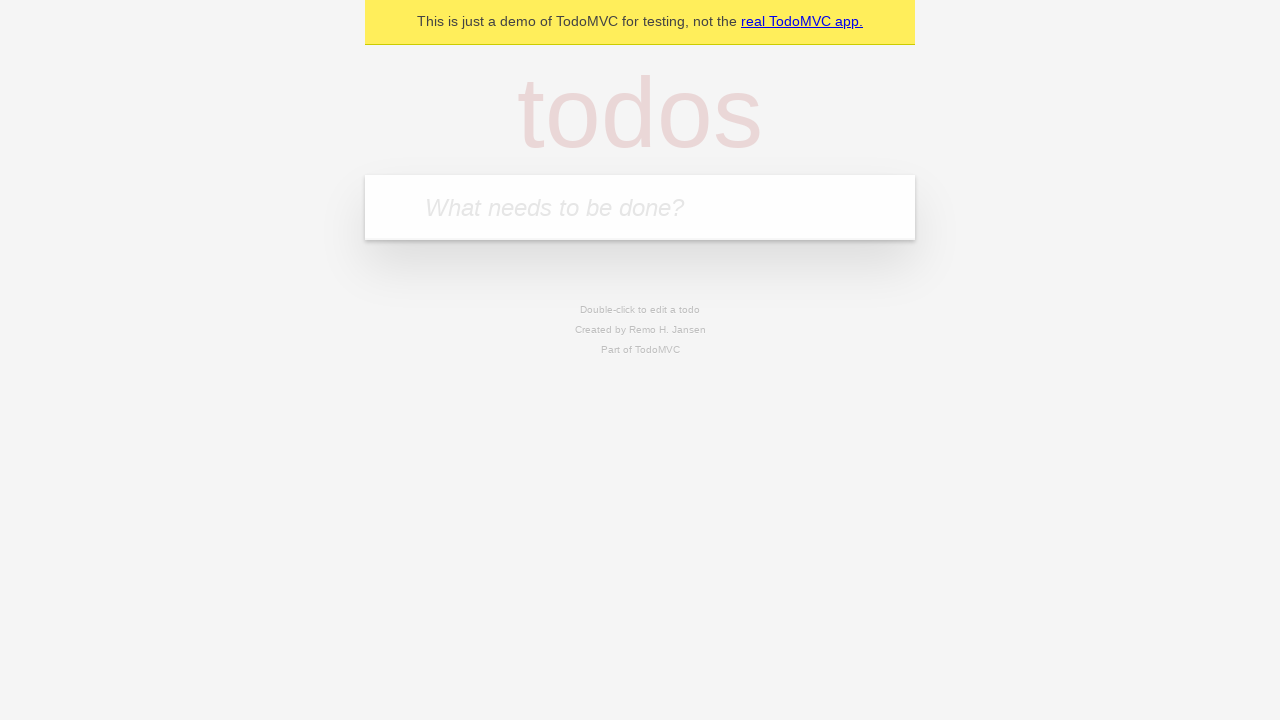

Filled input field with first todo 'buy some cheese' on internal:attr=[placeholder="What needs to be done?"i]
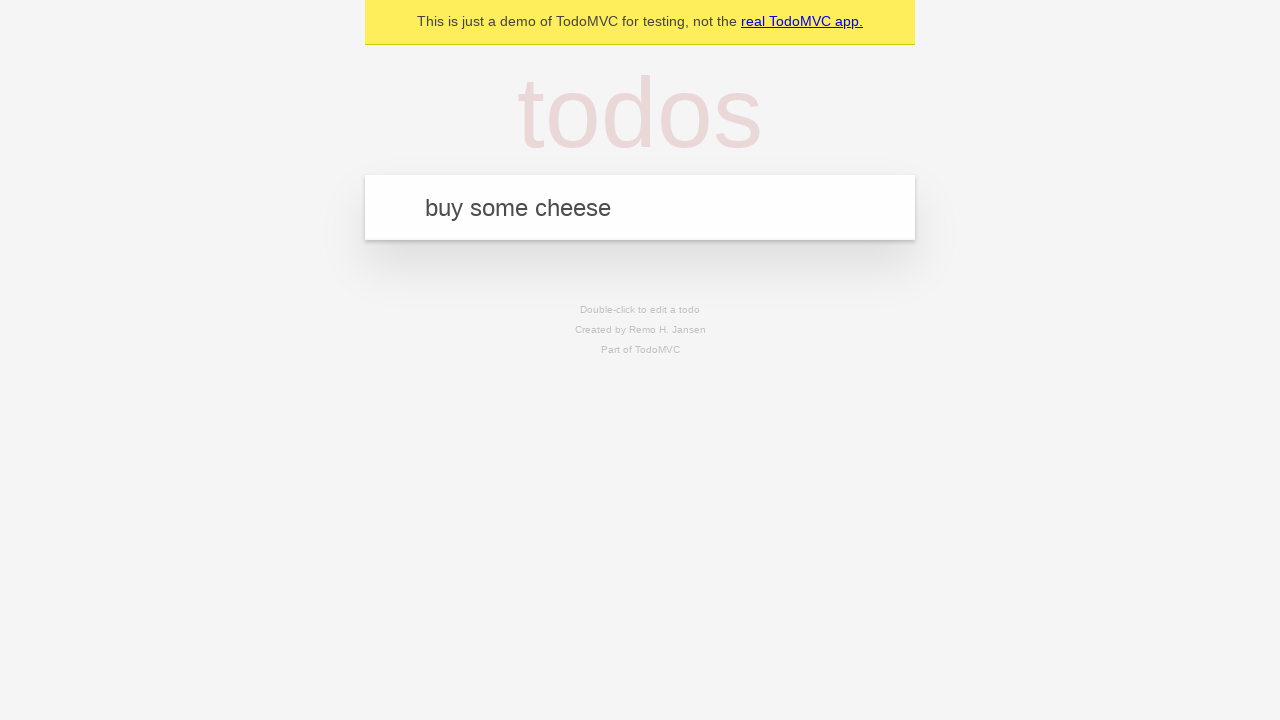

Pressed Enter to add first todo on internal:attr=[placeholder="What needs to be done?"i]
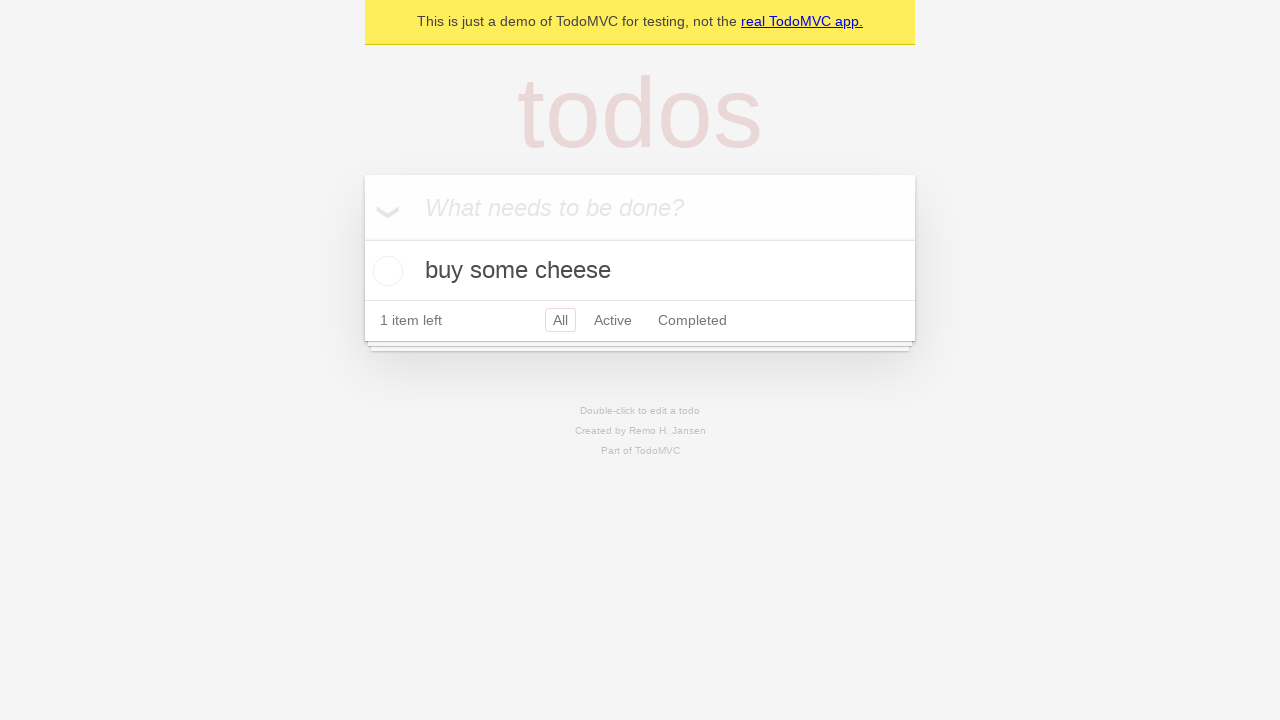

Filled input field with second todo 'feed the cat' on internal:attr=[placeholder="What needs to be done?"i]
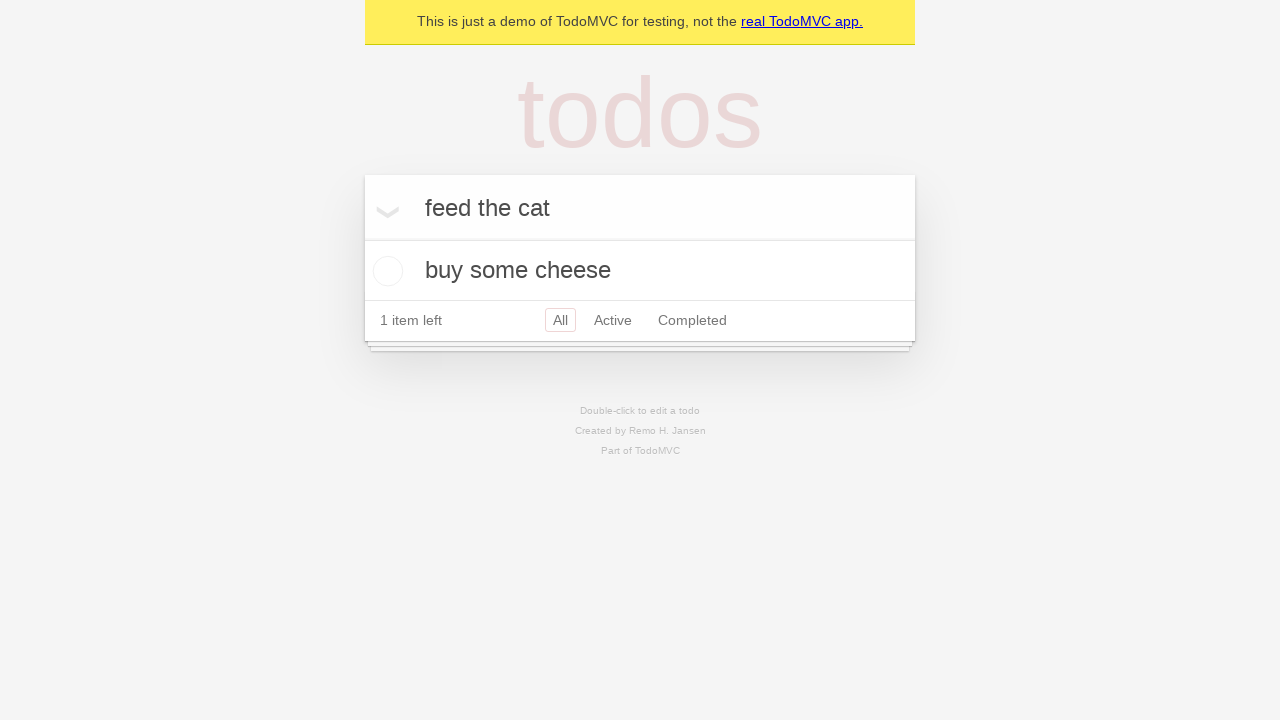

Pressed Enter to add second todo on internal:attr=[placeholder="What needs to be done?"i]
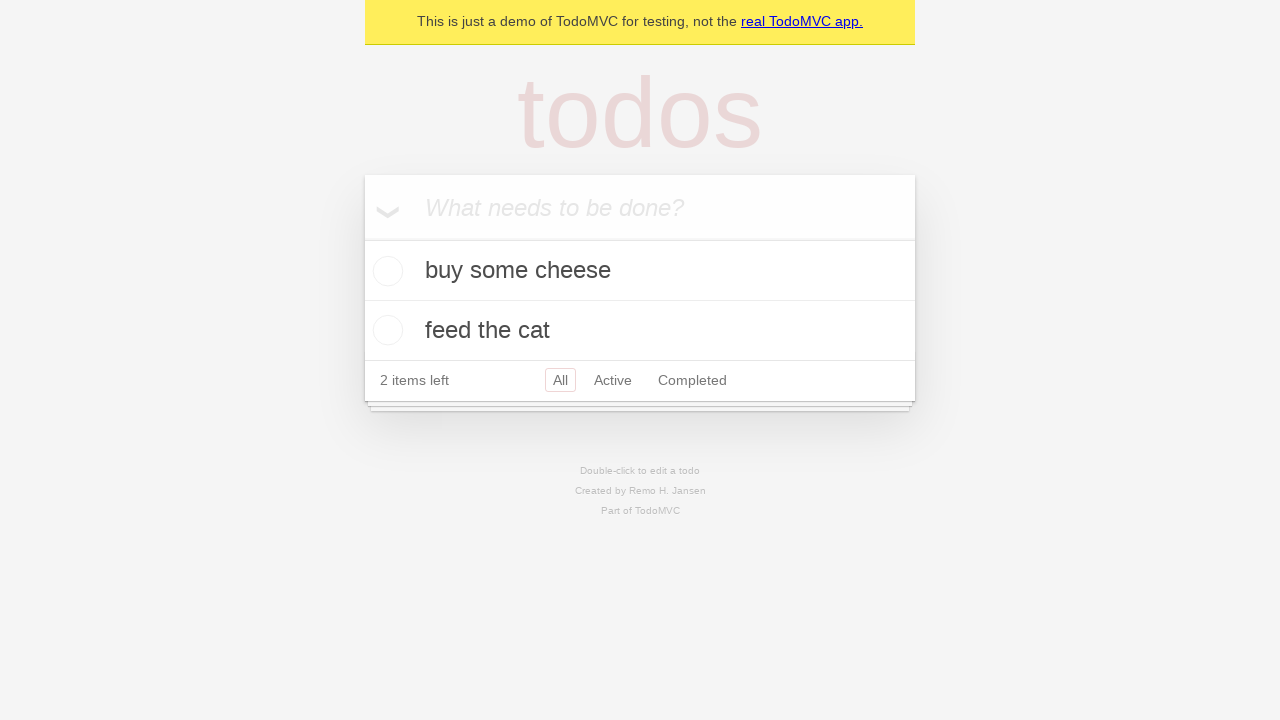

Filled input field with third todo 'book a doctors appointment' on internal:attr=[placeholder="What needs to be done?"i]
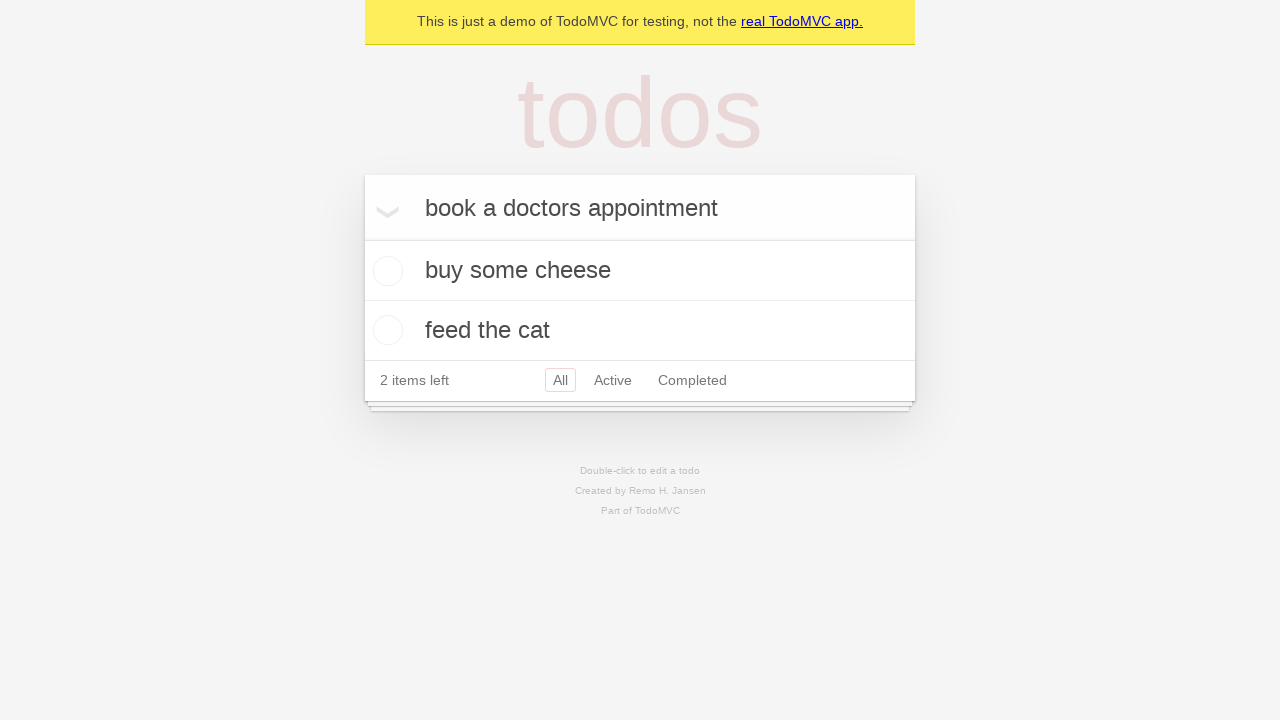

Pressed Enter to add third todo on internal:attr=[placeholder="What needs to be done?"i]
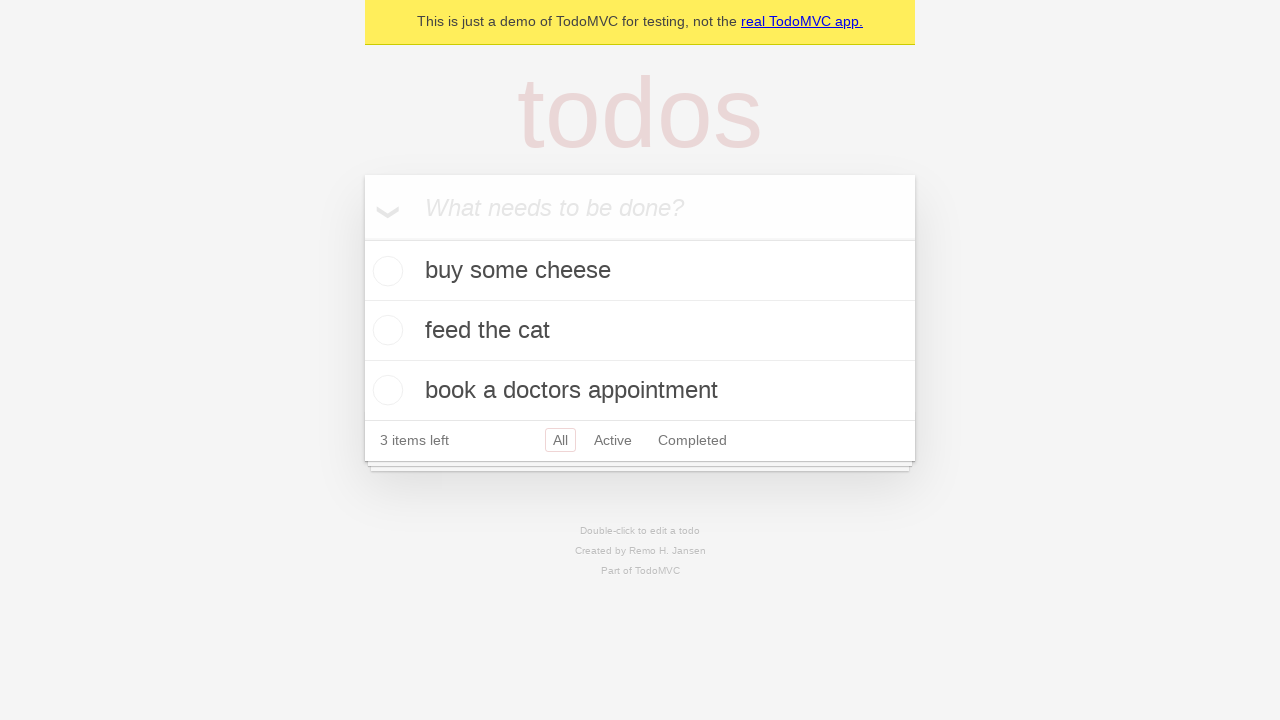

Double-clicked second todo to enter edit mode at (640, 331) on [data-testid='todo-item'] >> nth=1
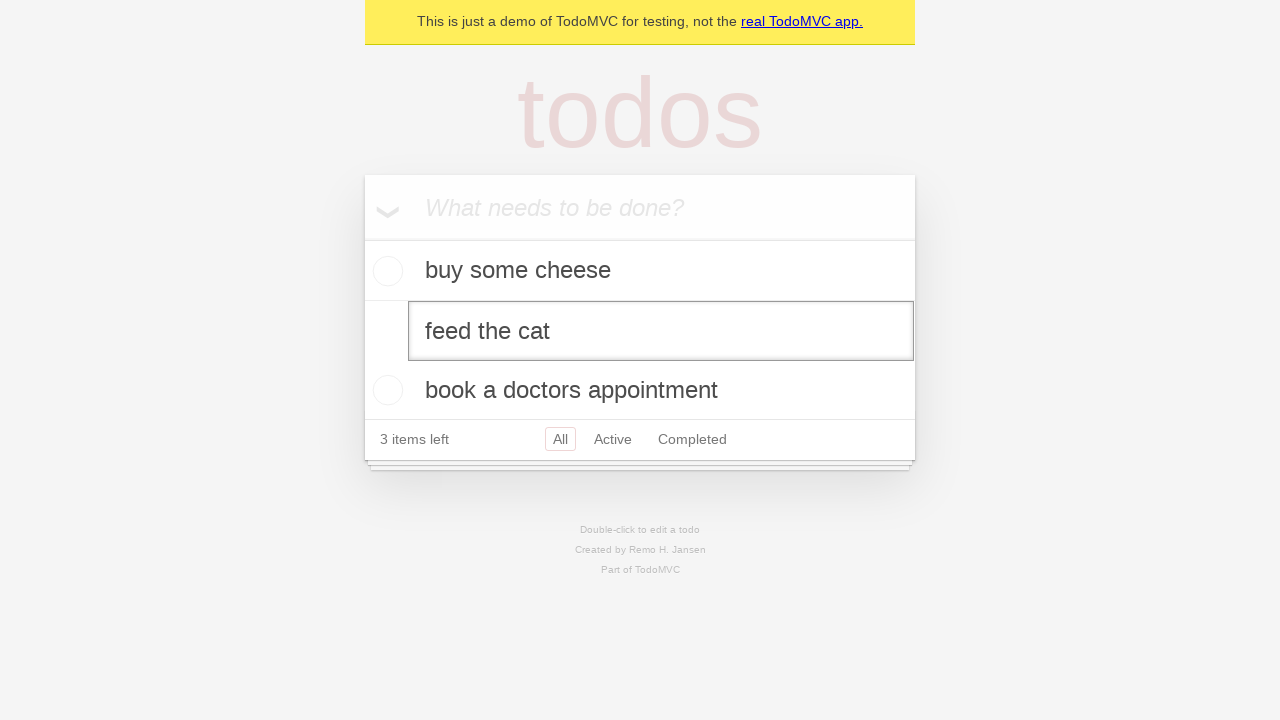

Changed edit text to 'buy some sausages' on [data-testid='todo-item'] >> nth=1 >> internal:role=textbox[name="Edit"i]
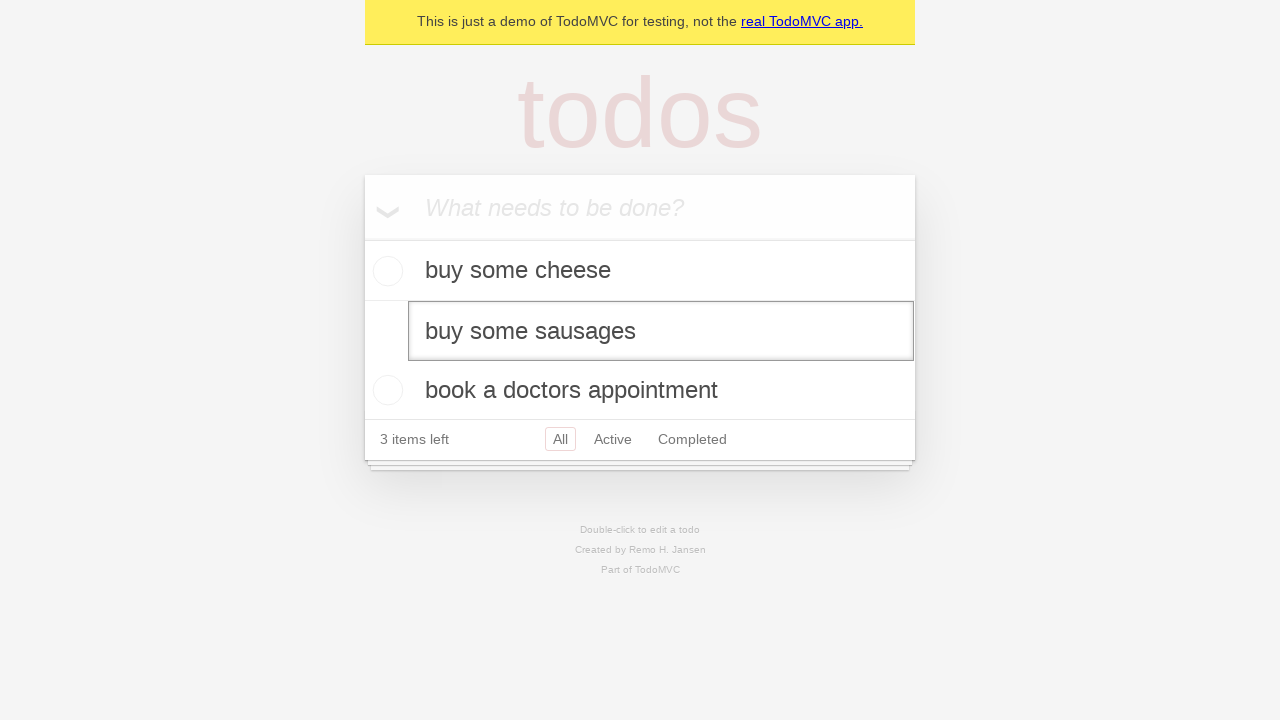

Pressed Escape to cancel edits and restore original text on [data-testid='todo-item'] >> nth=1 >> internal:role=textbox[name="Edit"i]
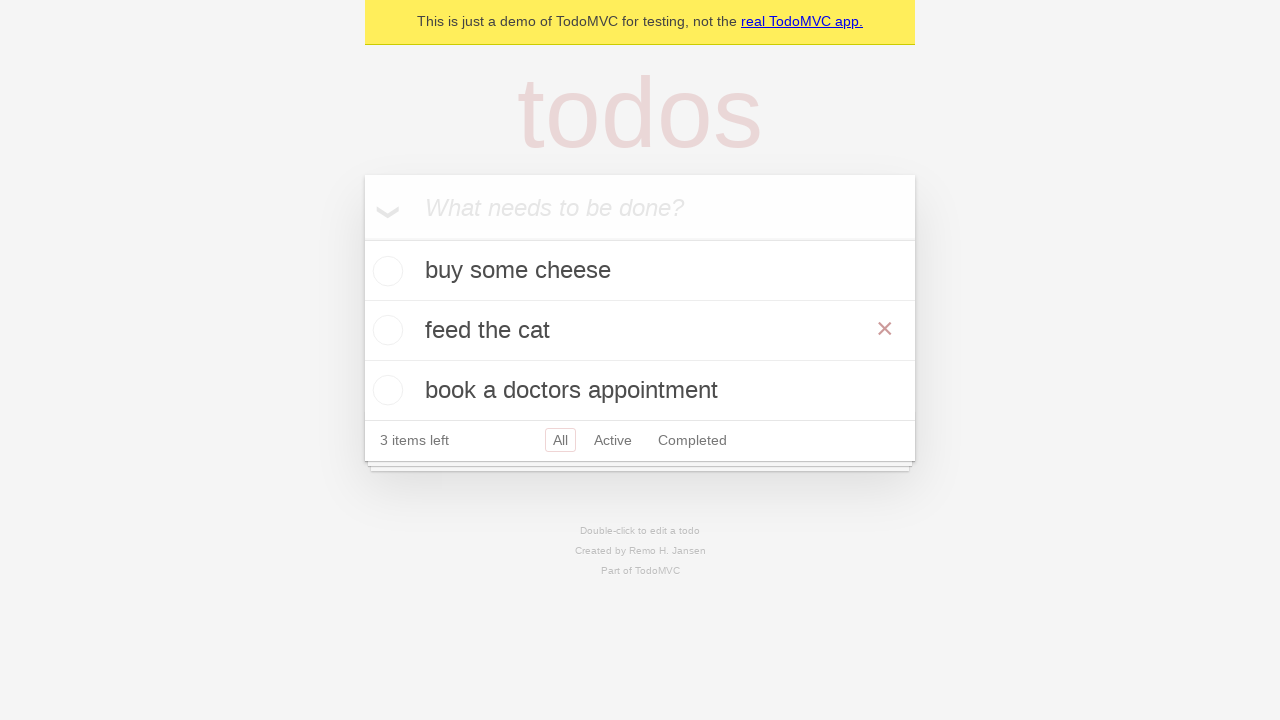

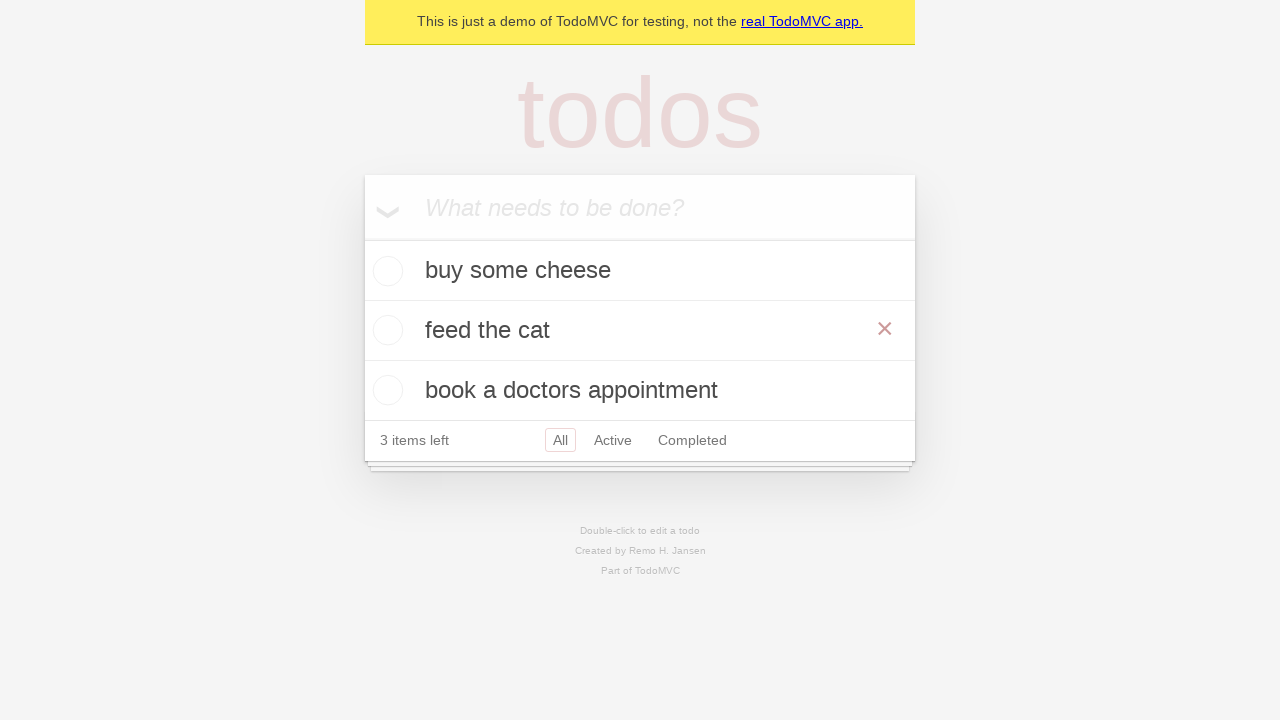